Tests the seventh FAQ accordion item about order cancellation by clicking the heading and verifying the answer.

Starting URL: https://qa-scooter.praktikum-services.ru/

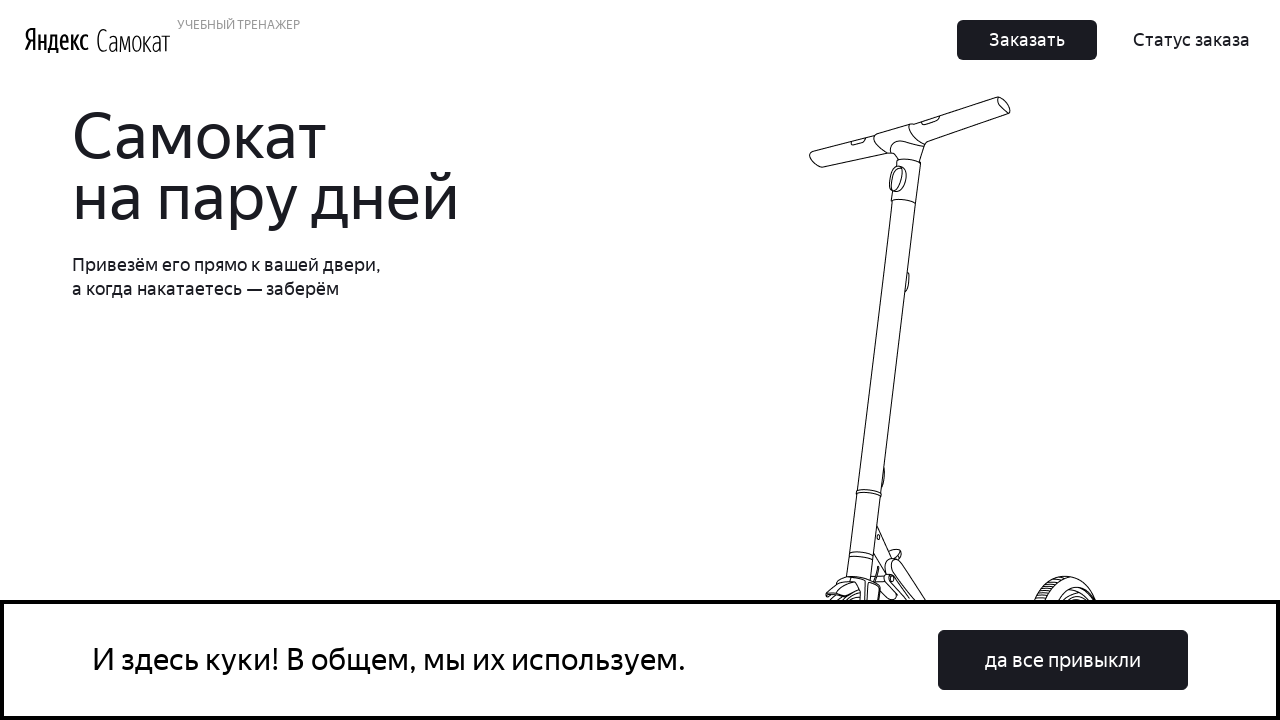

Waited for seventh FAQ accordion heading to be visible
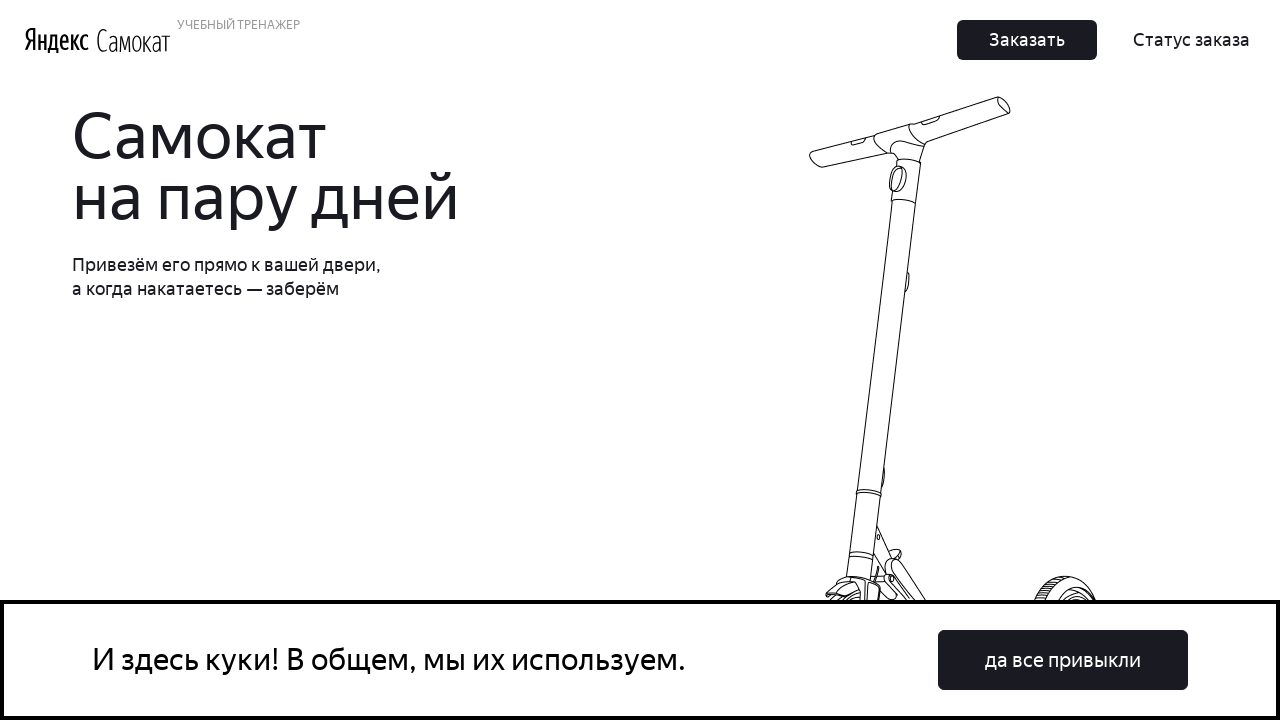

Scrolled seventh accordion heading into view
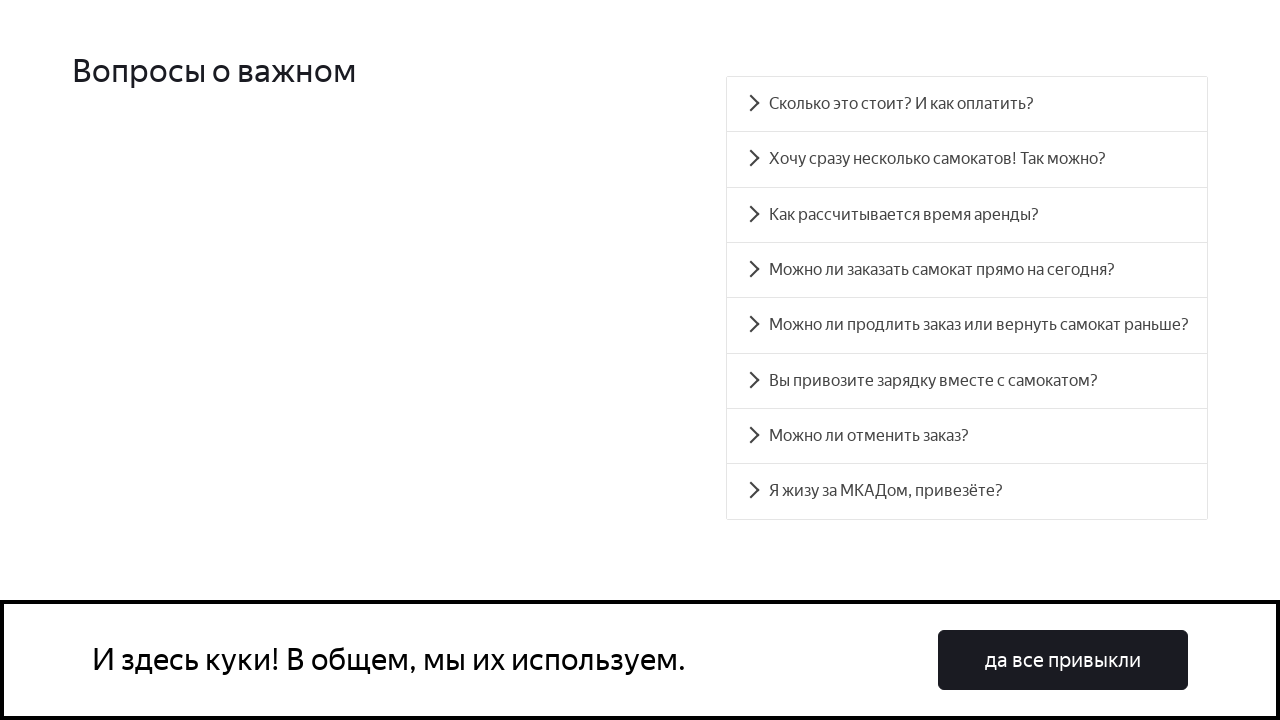

Clicked seventh accordion heading about order cancellation at (967, 436) on #accordion__heading-6
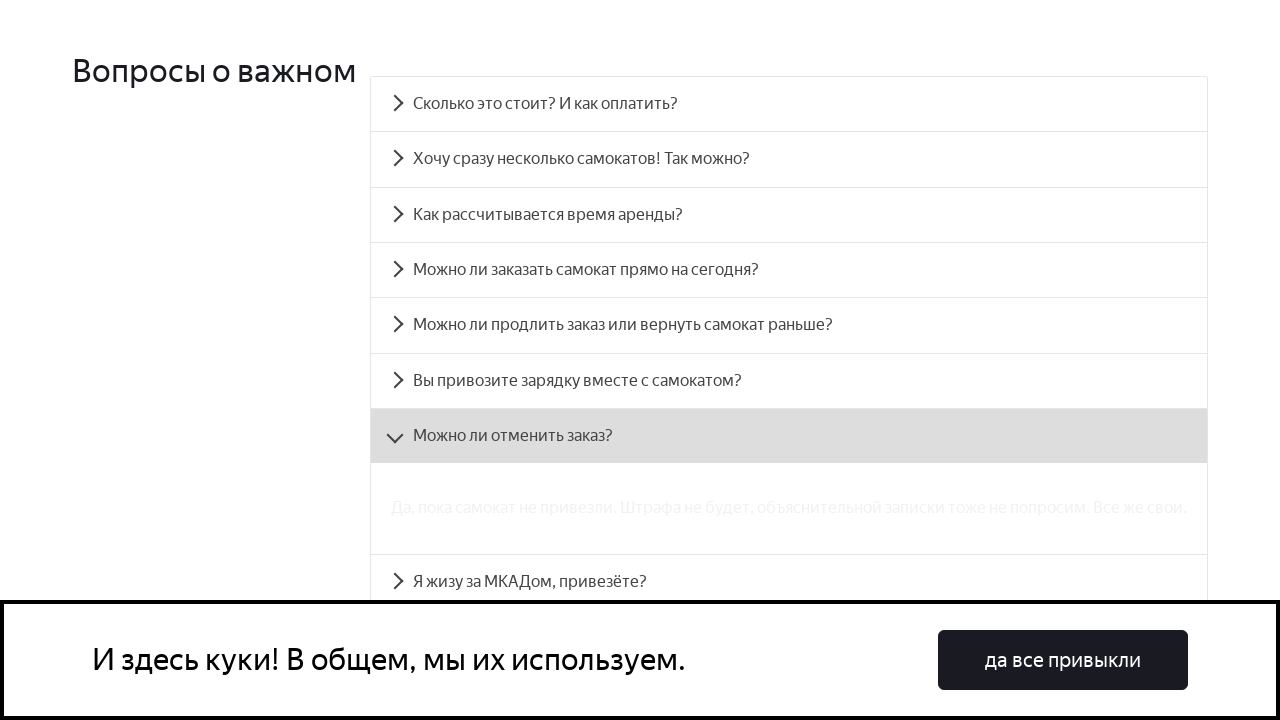

Verified accordion answer panel is visible
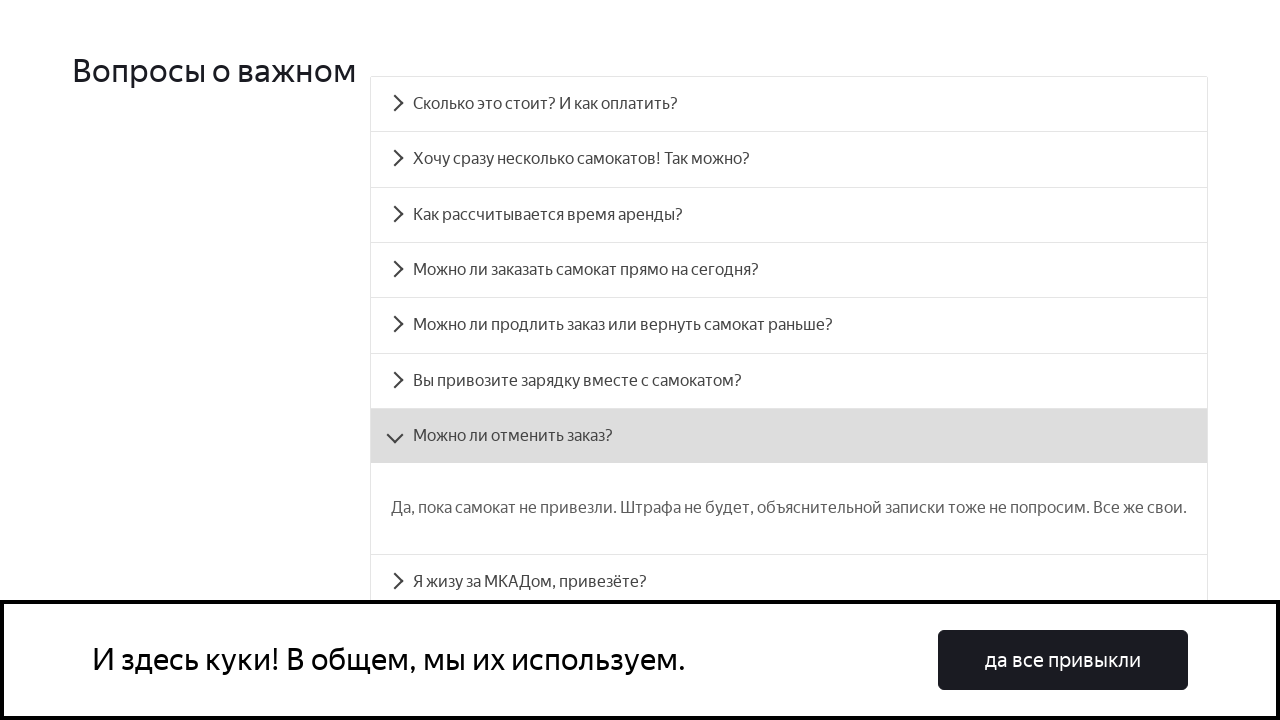

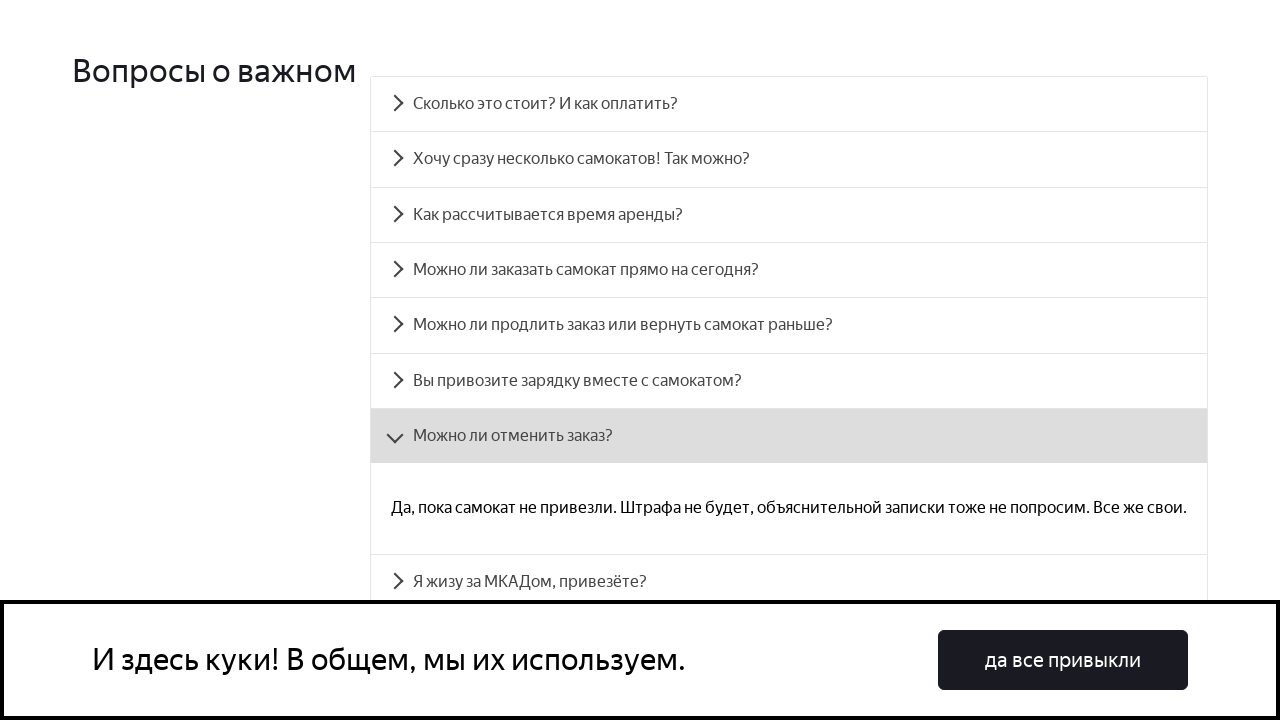